Tests browser navigation by visiting an initial page and then navigating to a second page using the navigate.to() method

Starting URL: http://demo.guru99.com/test/delete_customer.php

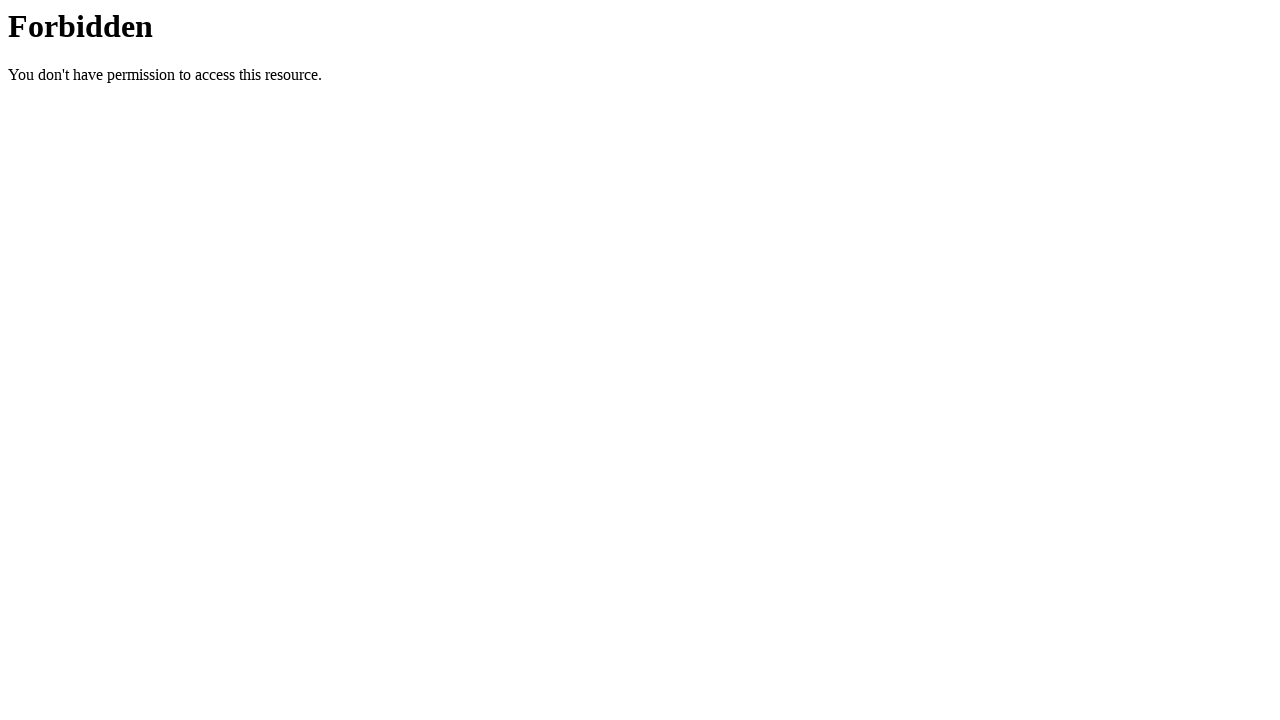

Navigated to second page at http://whiteboxqa.com/schedule.php
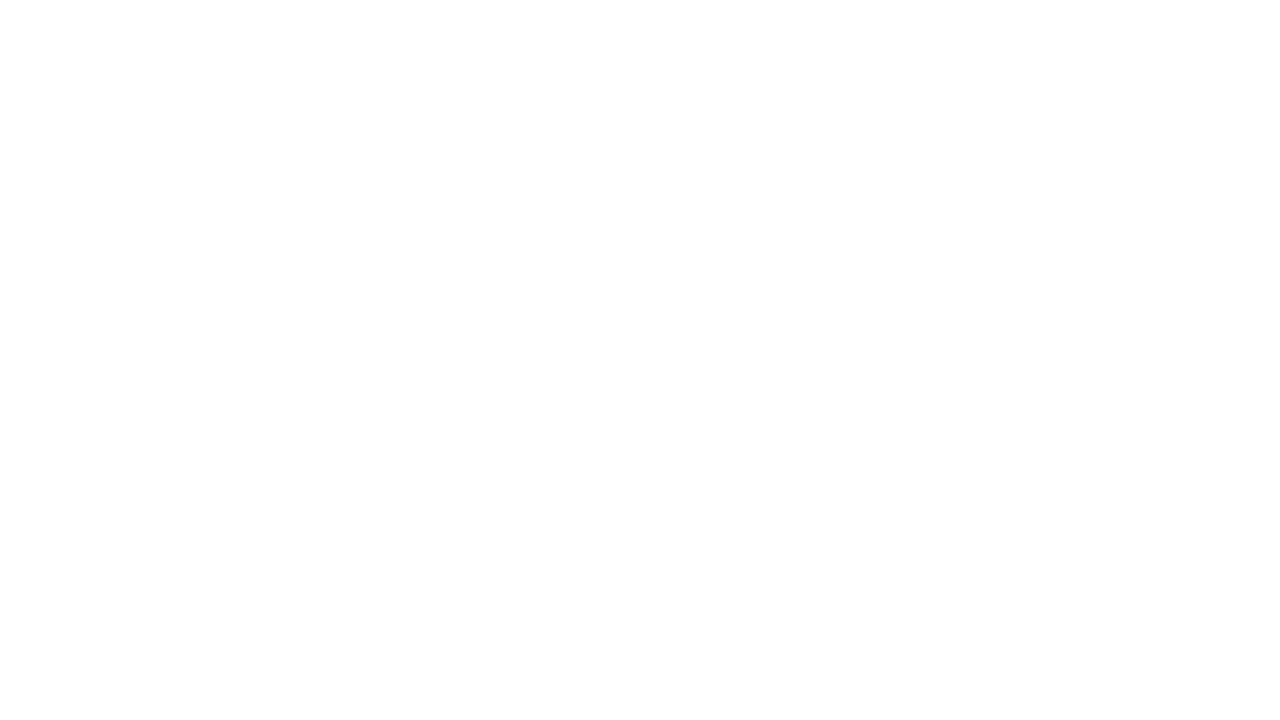

Page fully loaded
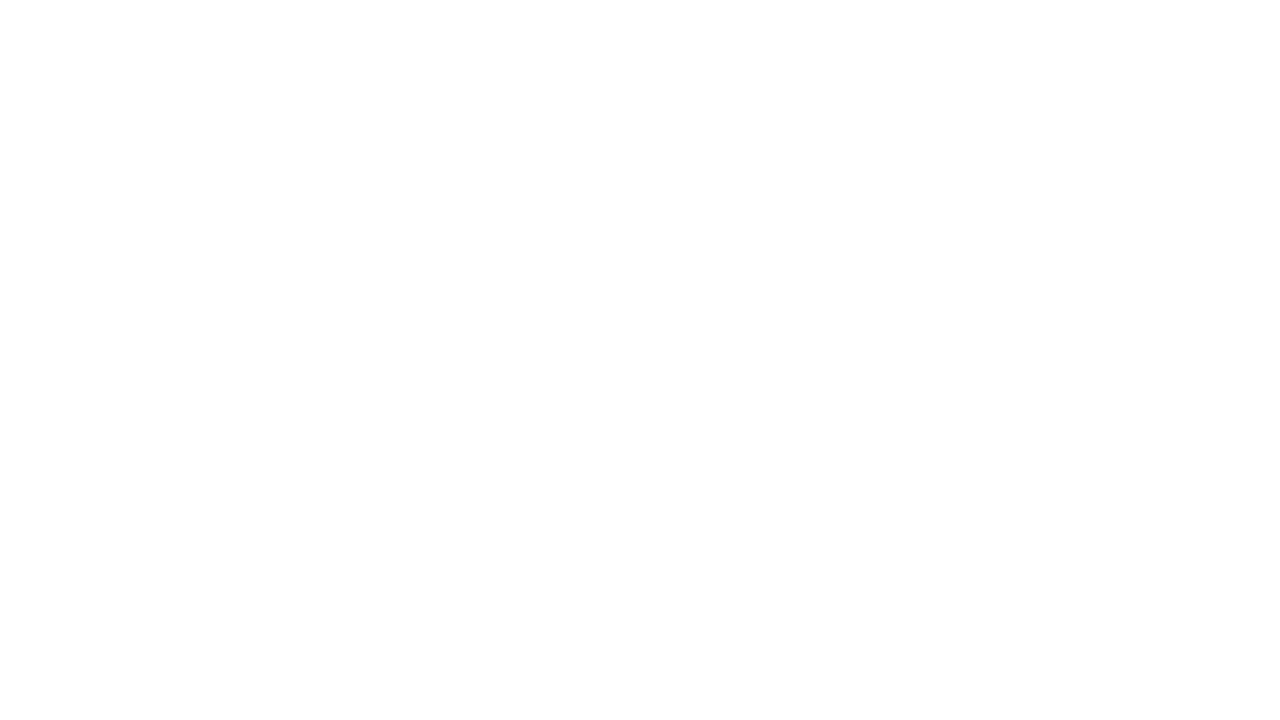

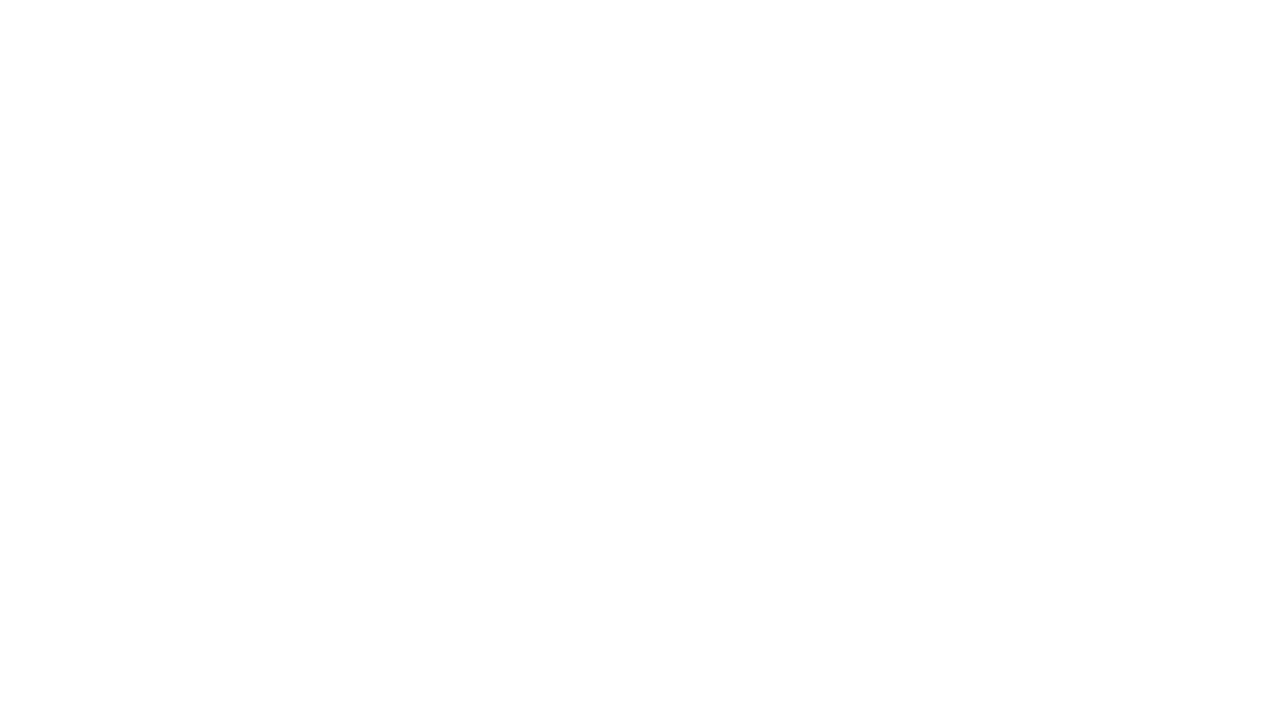